Tests clicking on the "Forgot Password" link on the Salesforce login page by locating an anchor element whose ID contains "forg".

Starting URL: https://login.salesforce.com/?locale=in

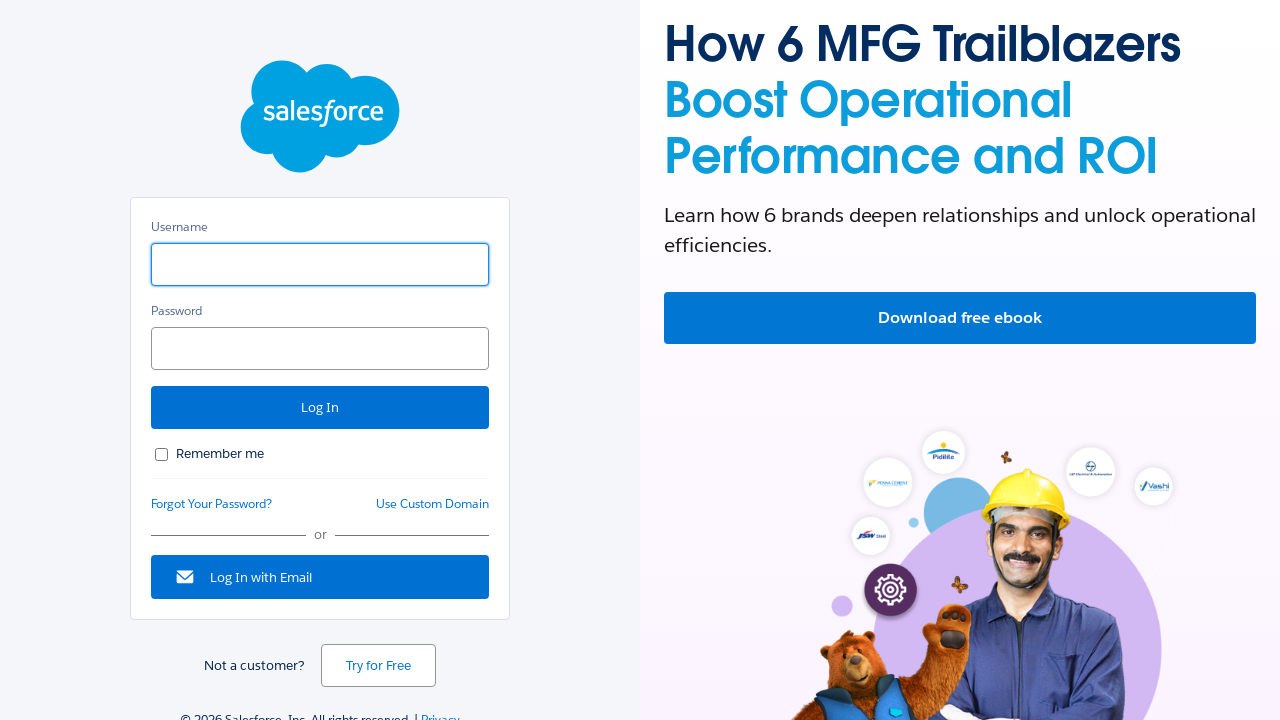

Waited for Salesforce login page DOM to load
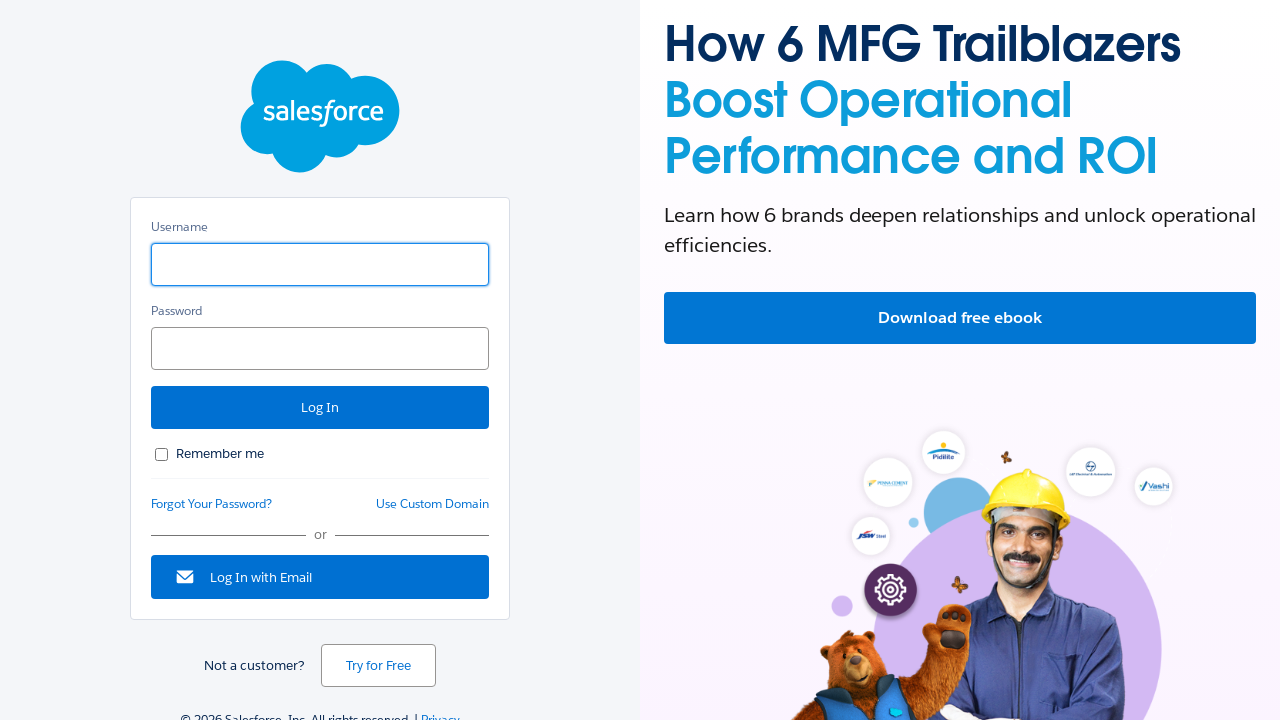

Clicked 'Forgot Password' link by locating anchor element with ID containing 'forg' at (212, 504) on xpath=//a[contains(@id,'forg')]
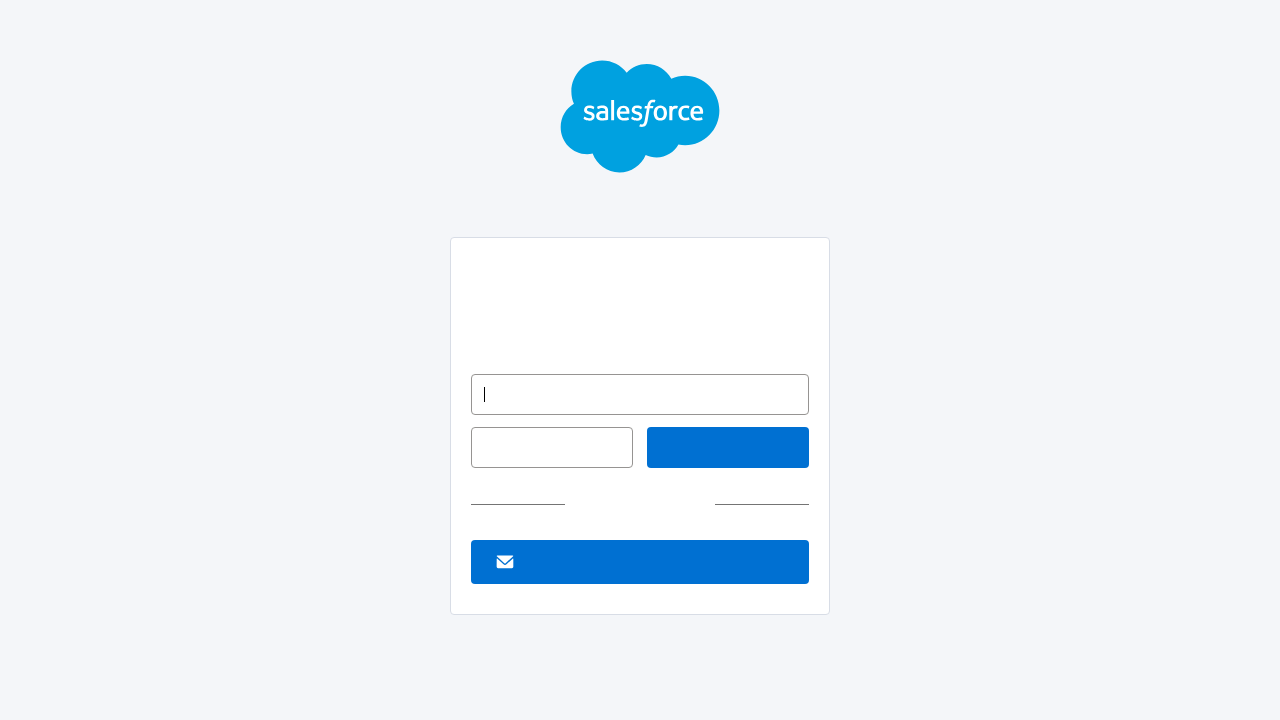

Waited for page to fully load after clicking Forgot Password link
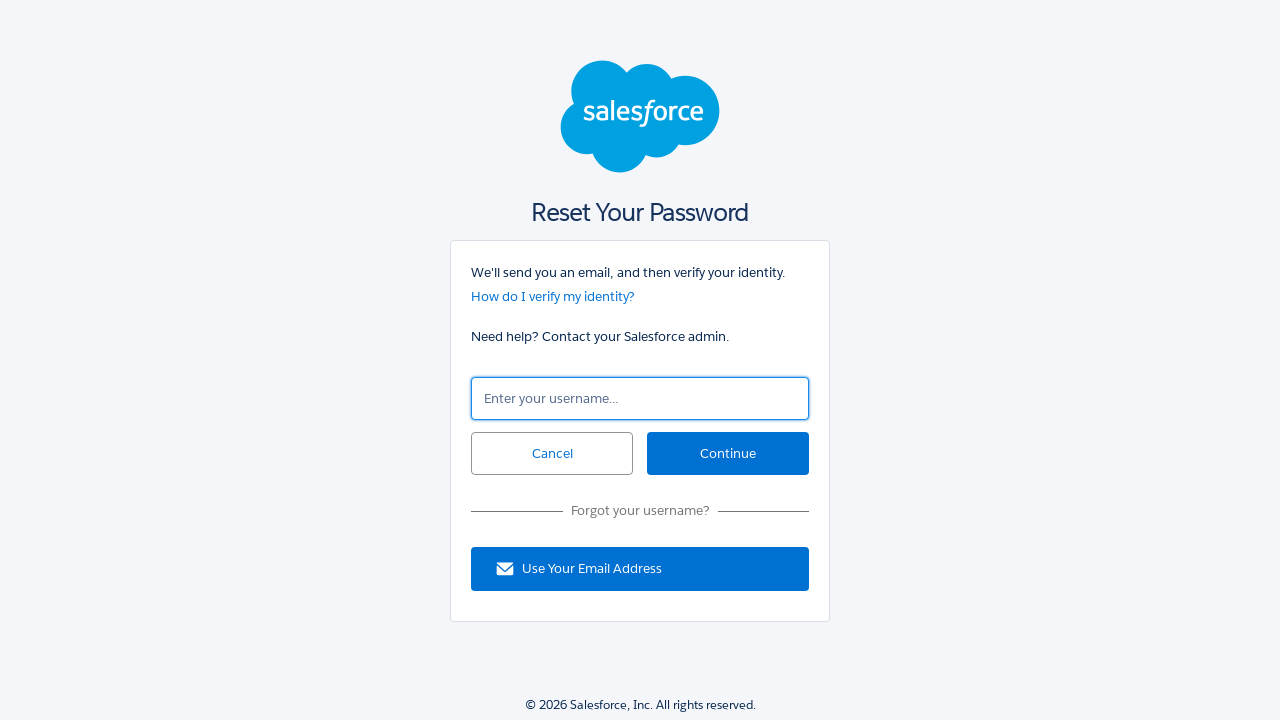

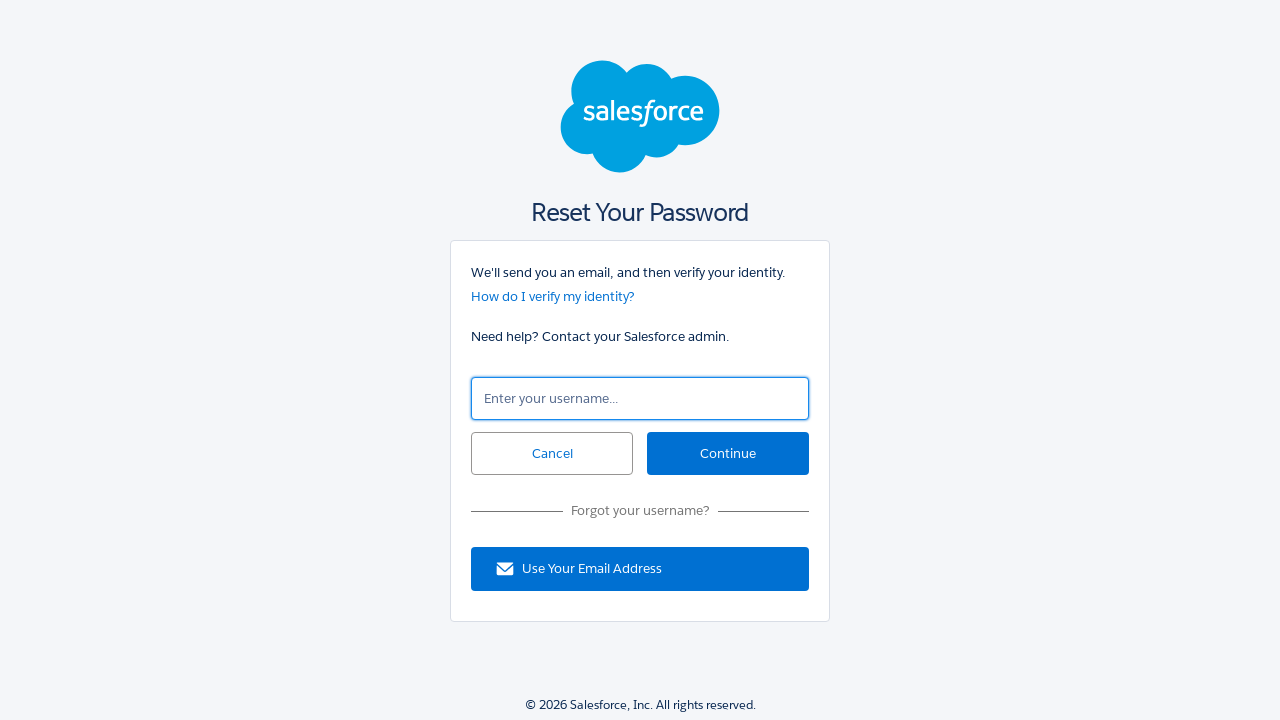